Tests mouse hover functionality by hovering over a button to reveal a dropdown menu and then clicking the first option

Starting URL: https://rahulshettyacademy.com/AutomationPractice/

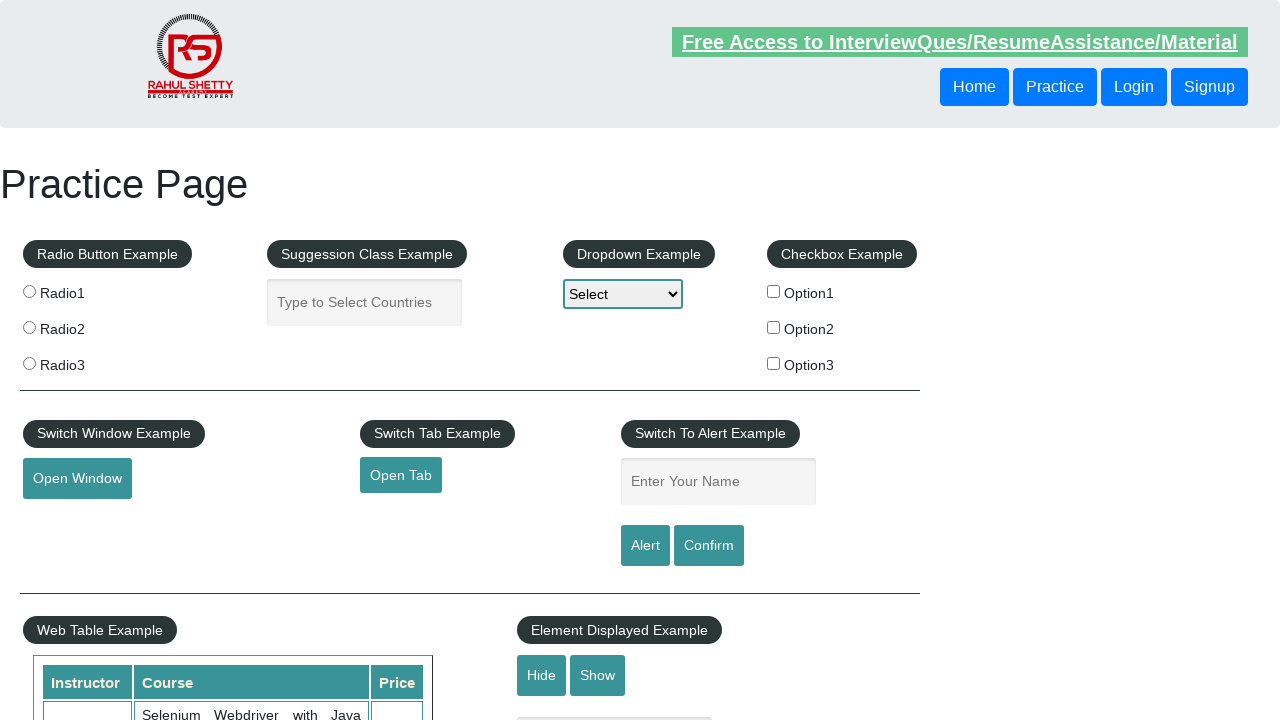

Navigated to AutomationPractice page
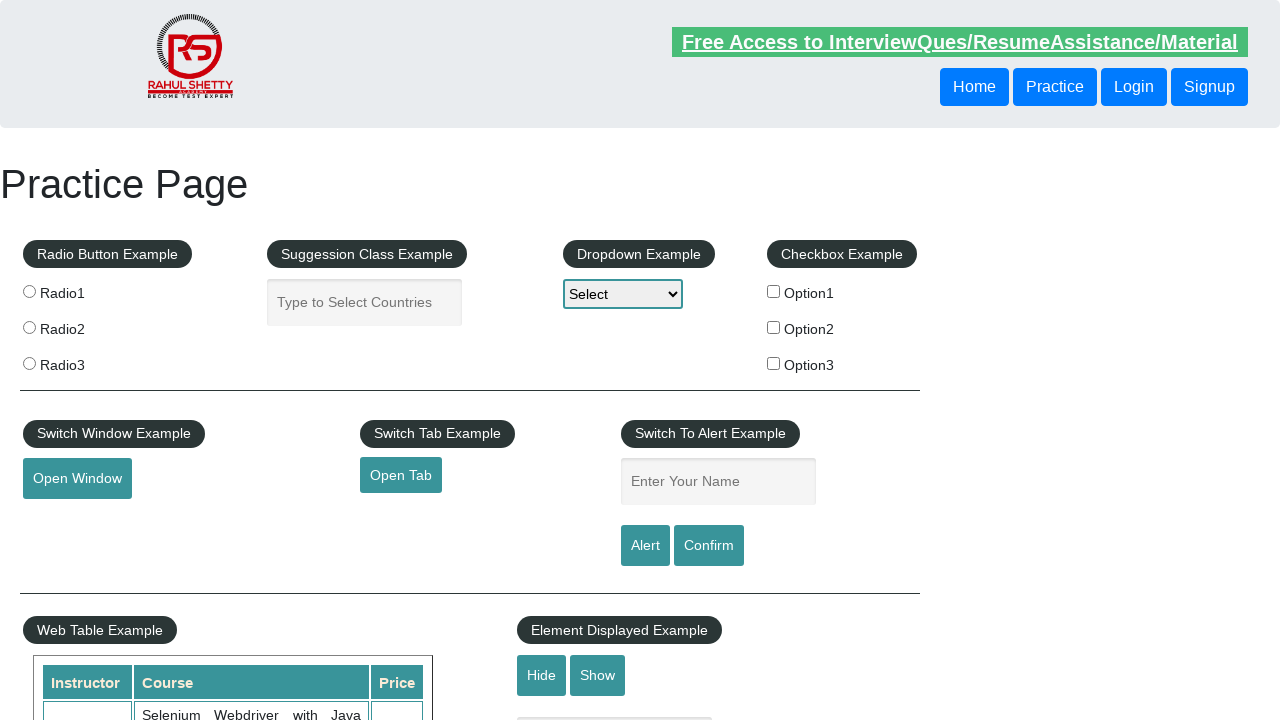

Hovered over mouse hover button to reveal dropdown menu at (83, 361) on #mousehover
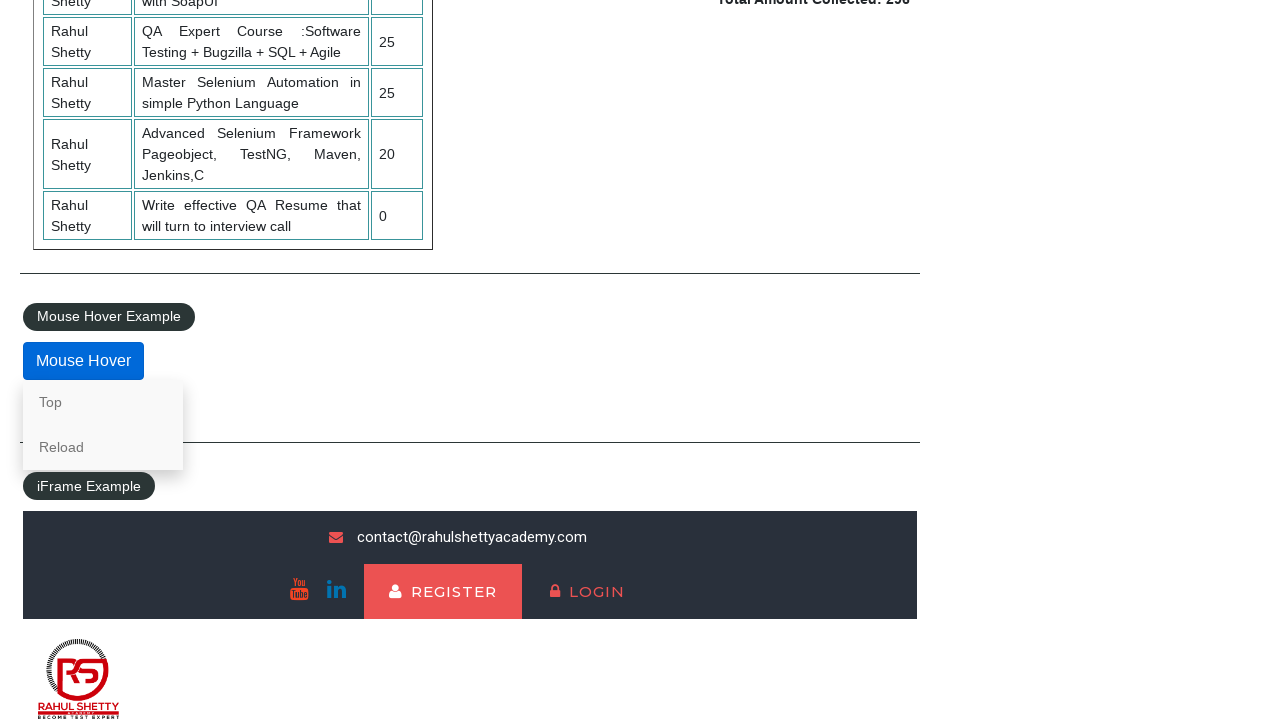

Clicked the first option in the dropdown menu at (103, 402) on div.mouse-hover-content > a:first-child
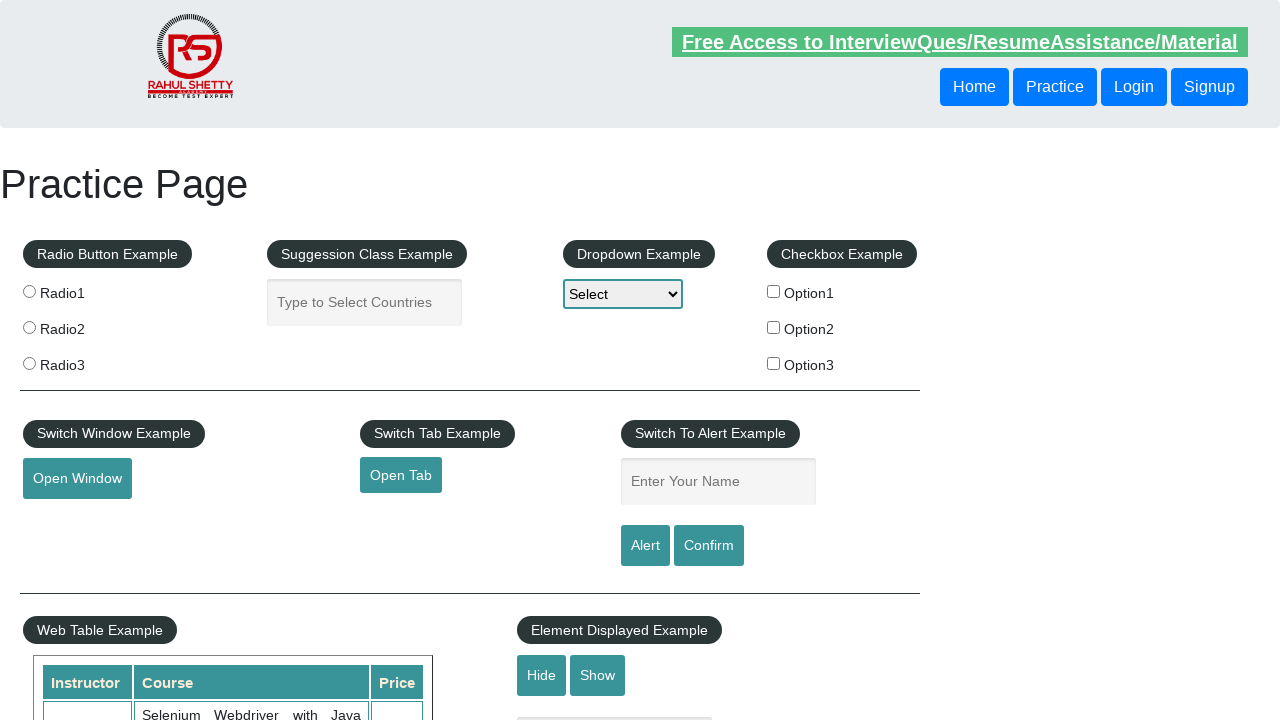

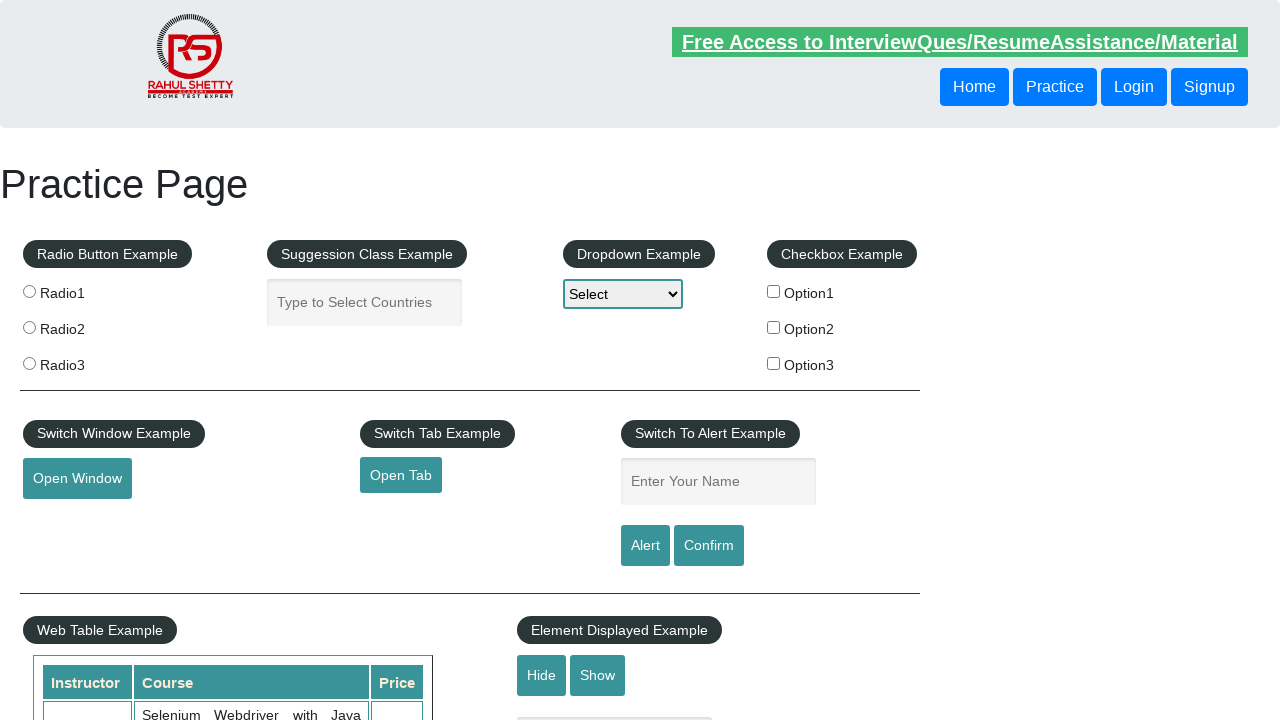